Navigates to a Stepik lesson page, fills in a code answer in the textarea field, and clicks the submit button to submit the solution.

Starting URL: https://stepik.org/lesson/25969/step/12

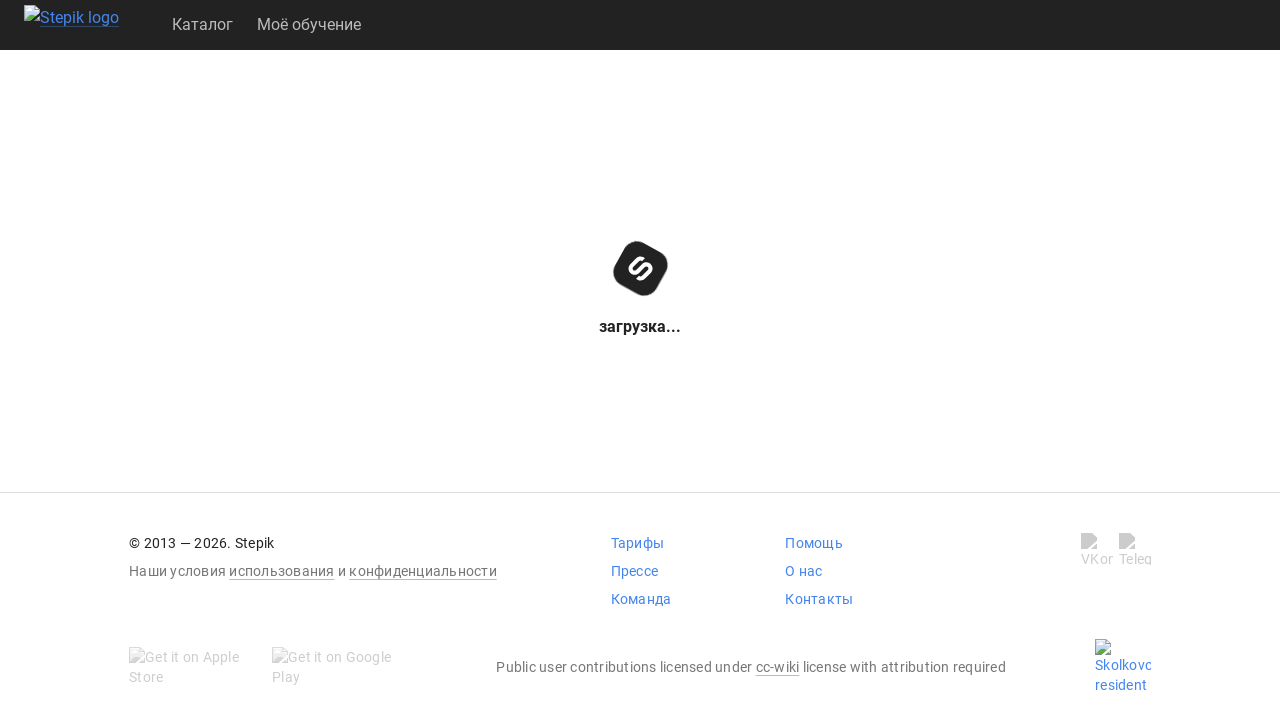

Waited for textarea field to be available
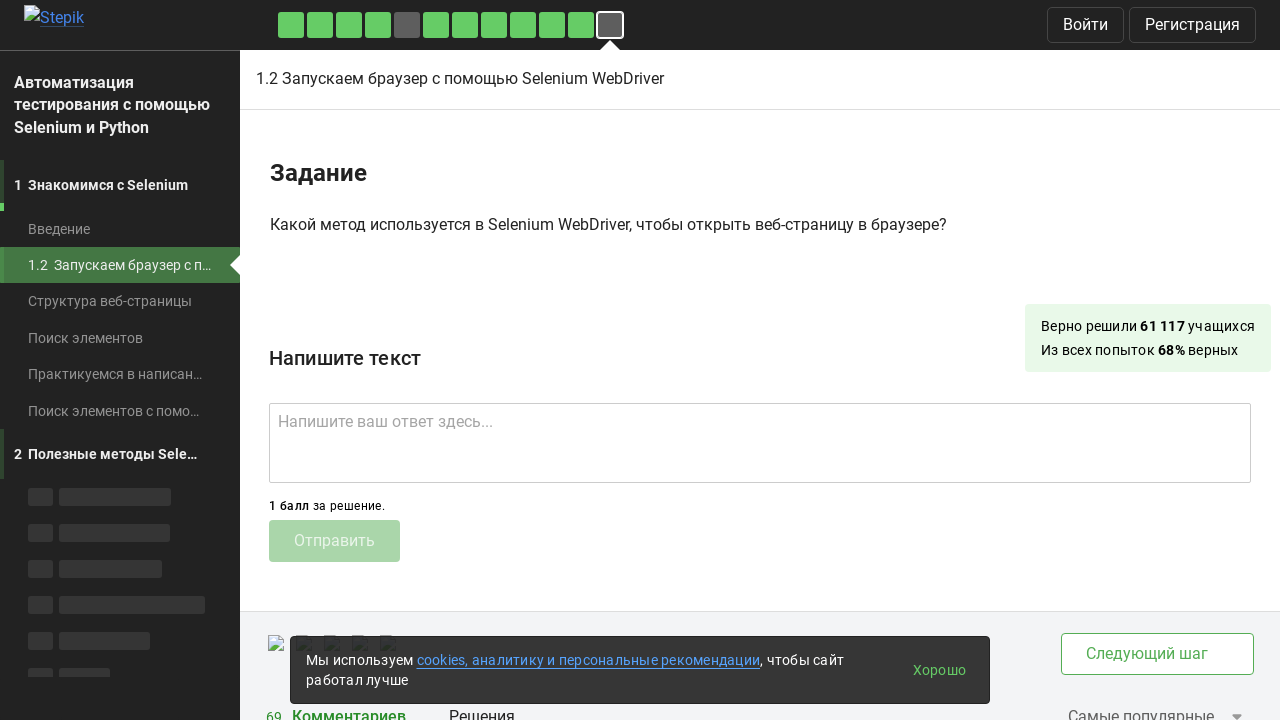

Filled textarea with code answer 'get()' on .textarea
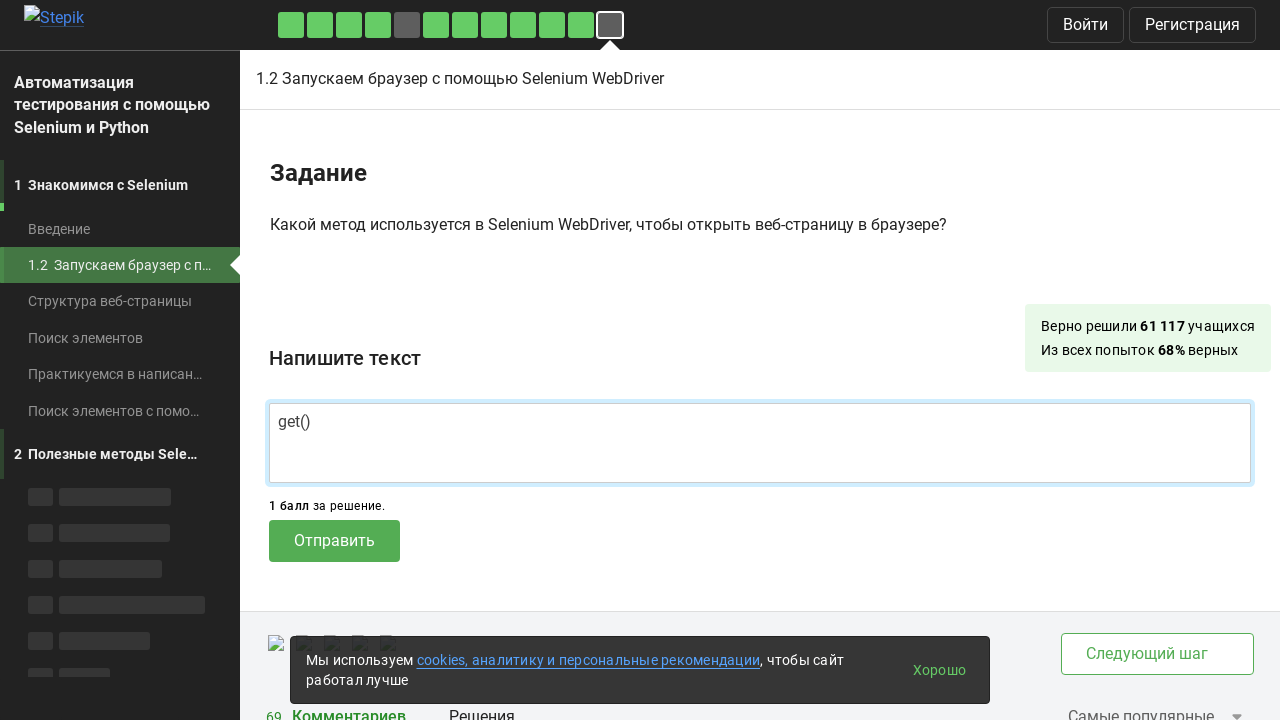

Waited for submit button to be visible
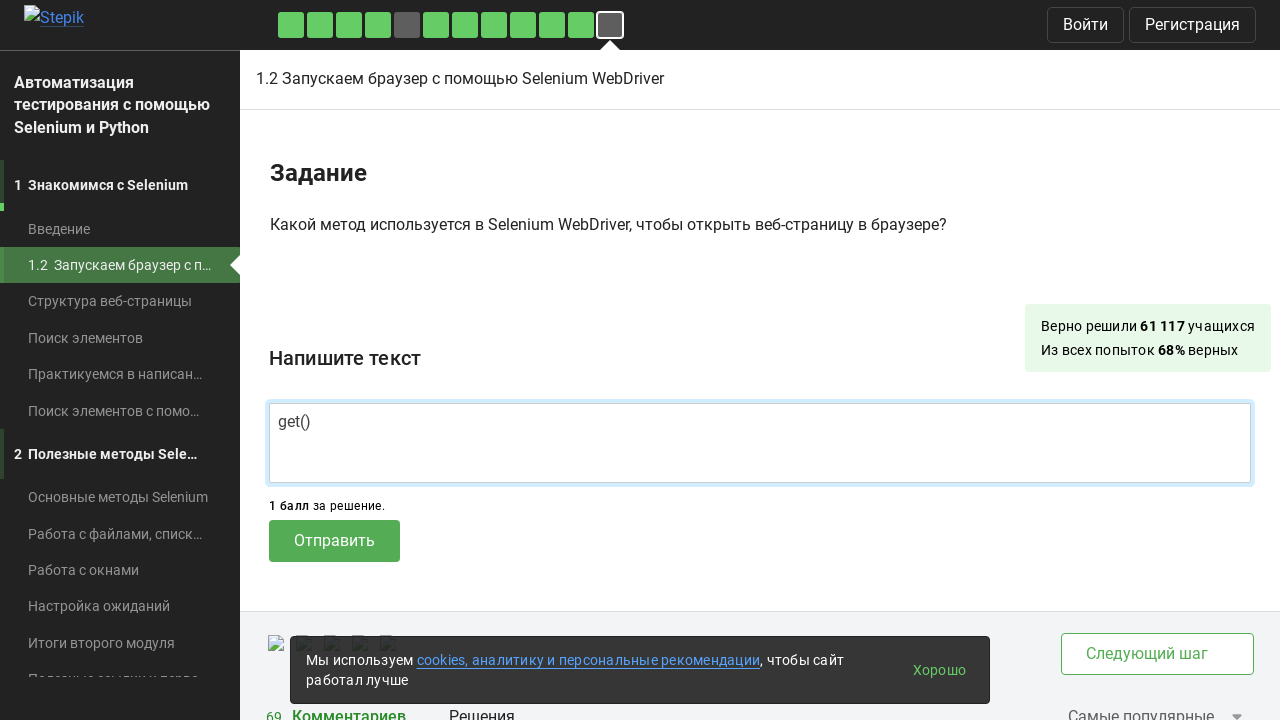

Clicked submit button to submit the solution at (334, 541) on .submit-submission
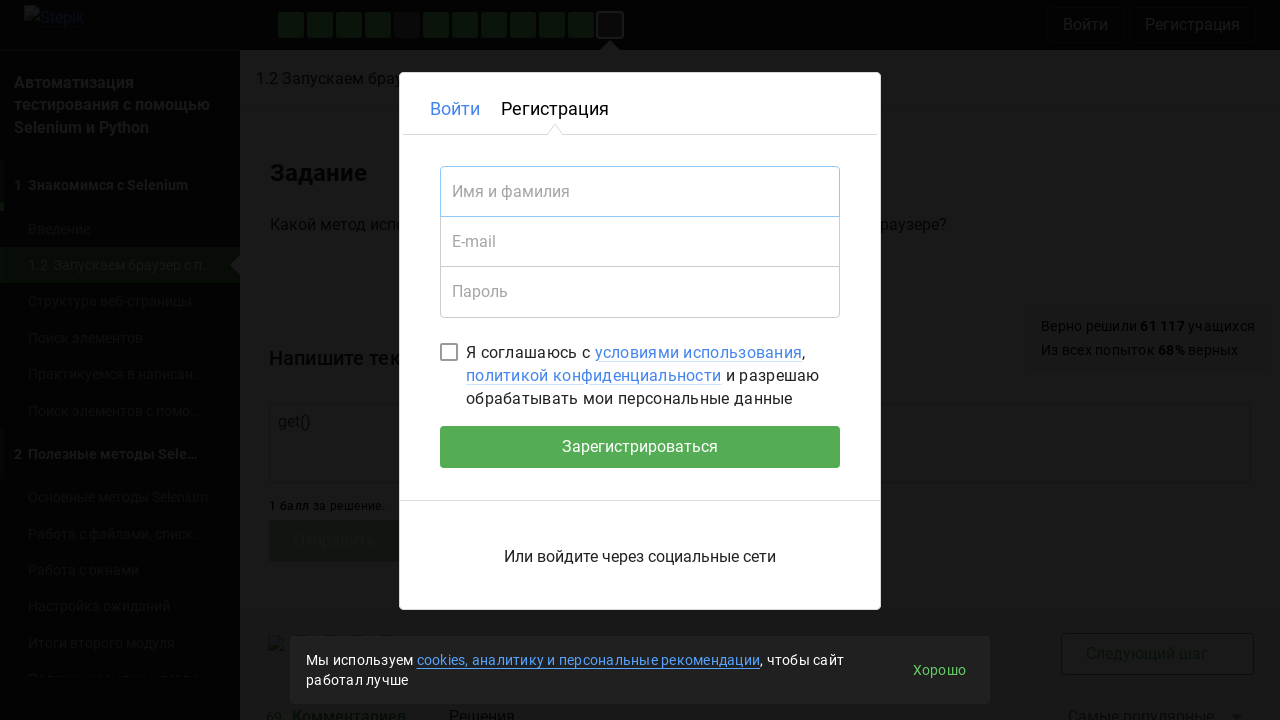

Waited 2 seconds for submission feedback to appear
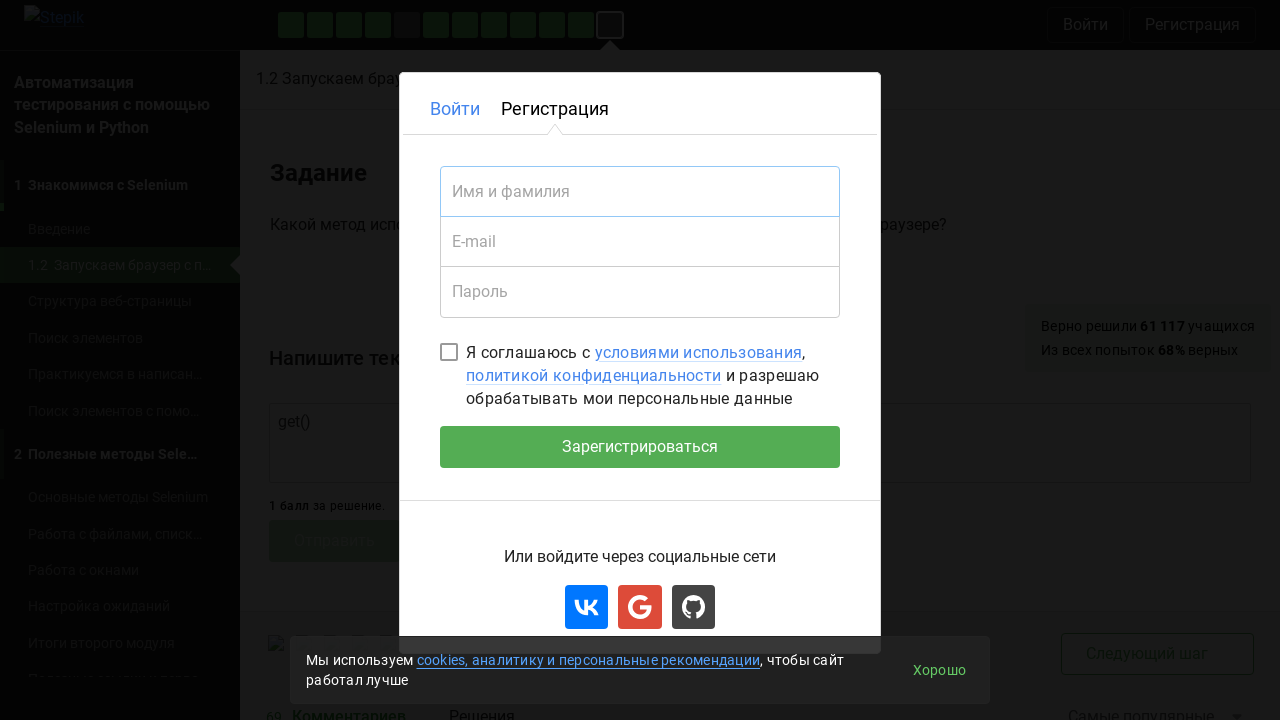

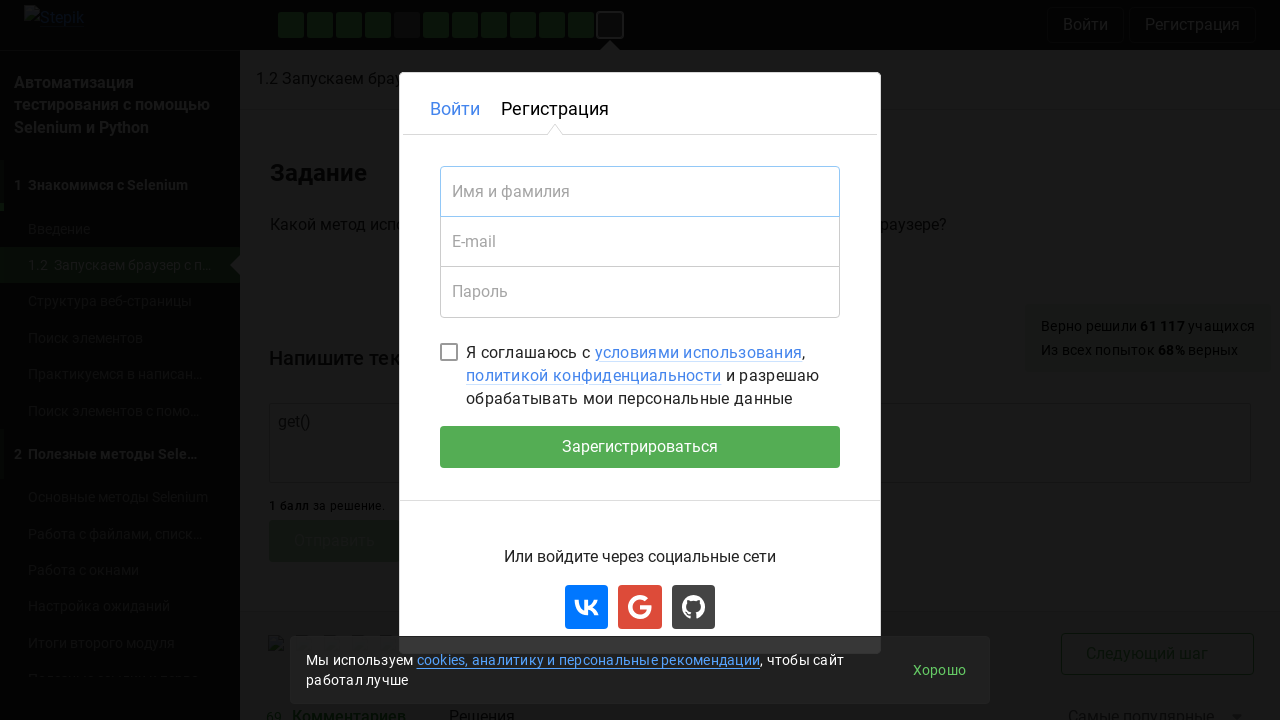